Tests adding an element on the Herokuapp demo page by clicking the Add Element button and verifying the new element appears

Starting URL: https://the-internet.herokuapp.com/

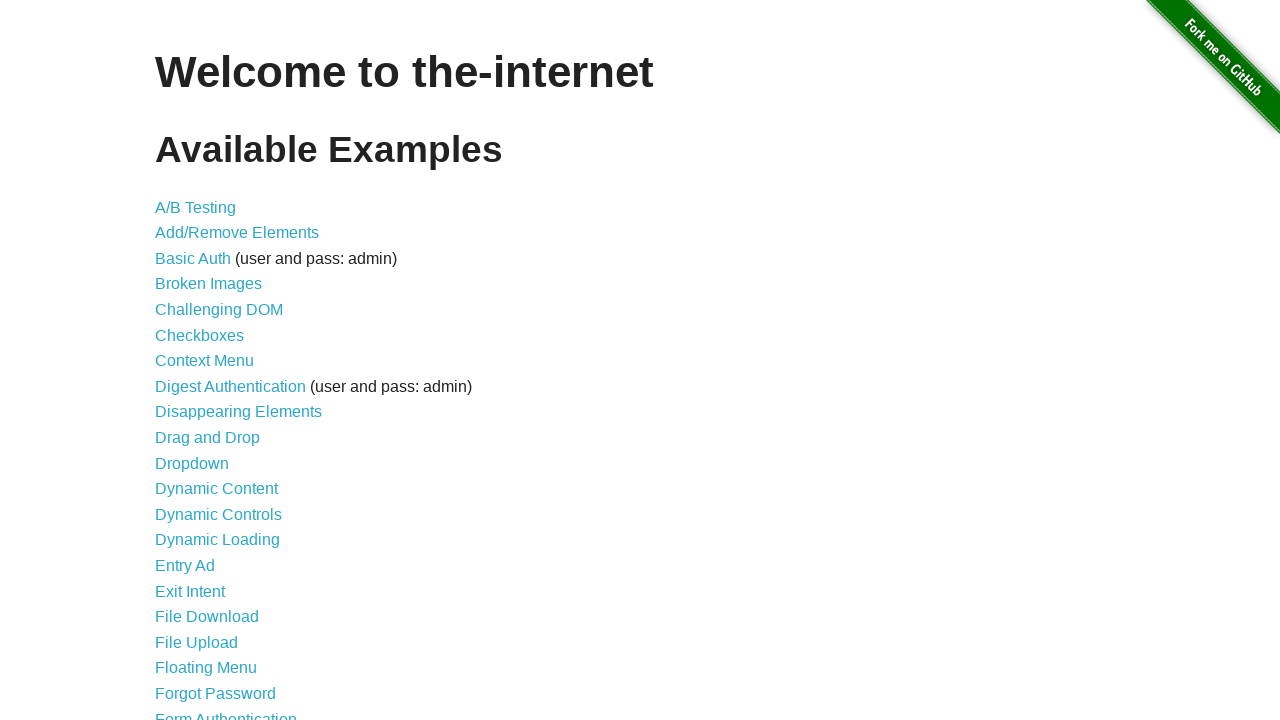

Clicked on Add/Remove Elements link at (237, 233) on xpath=//a[@href='/add_remove_elements/']
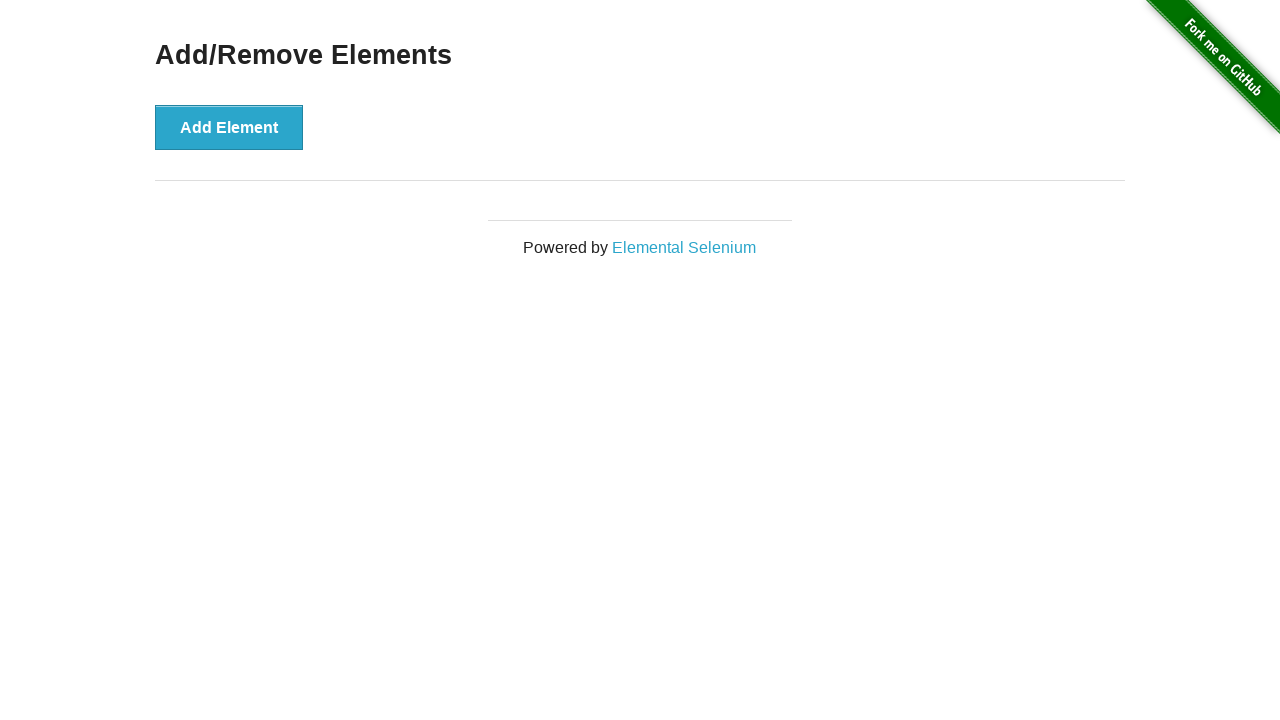

Clicked Add Element button at (229, 127) on xpath=//button[@onclick='addElement()']
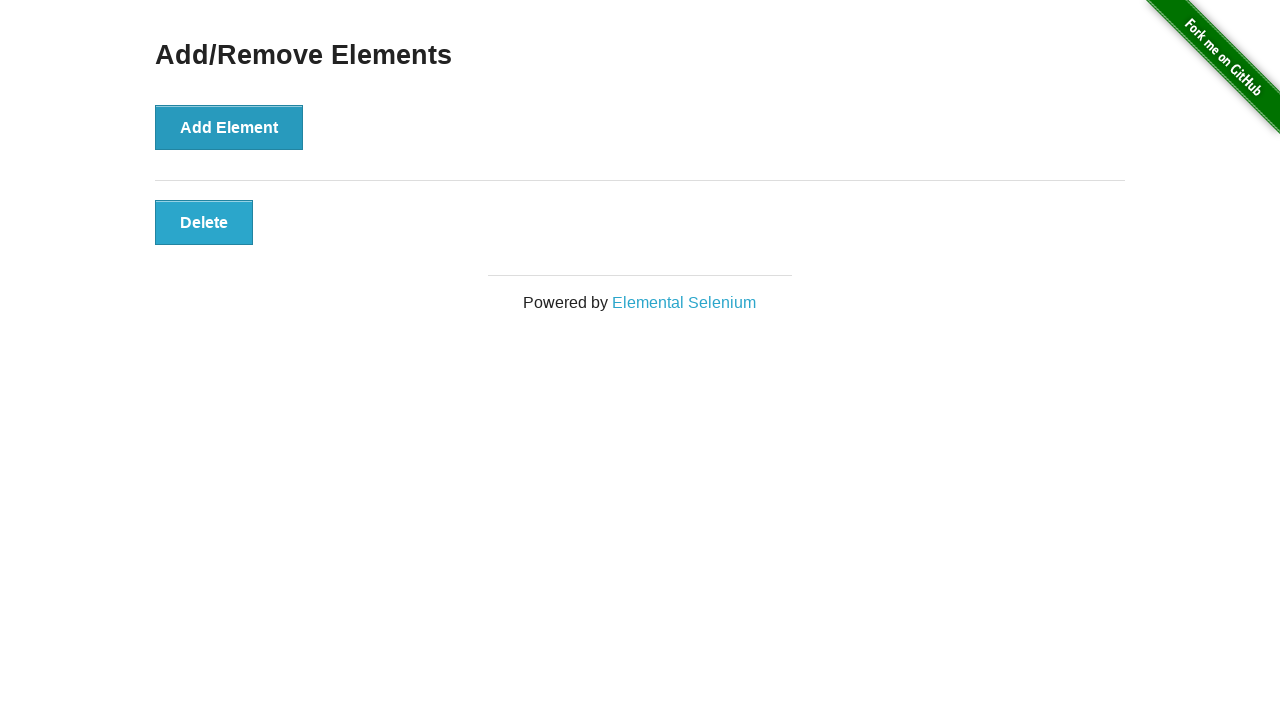

Verified the added element is displayed
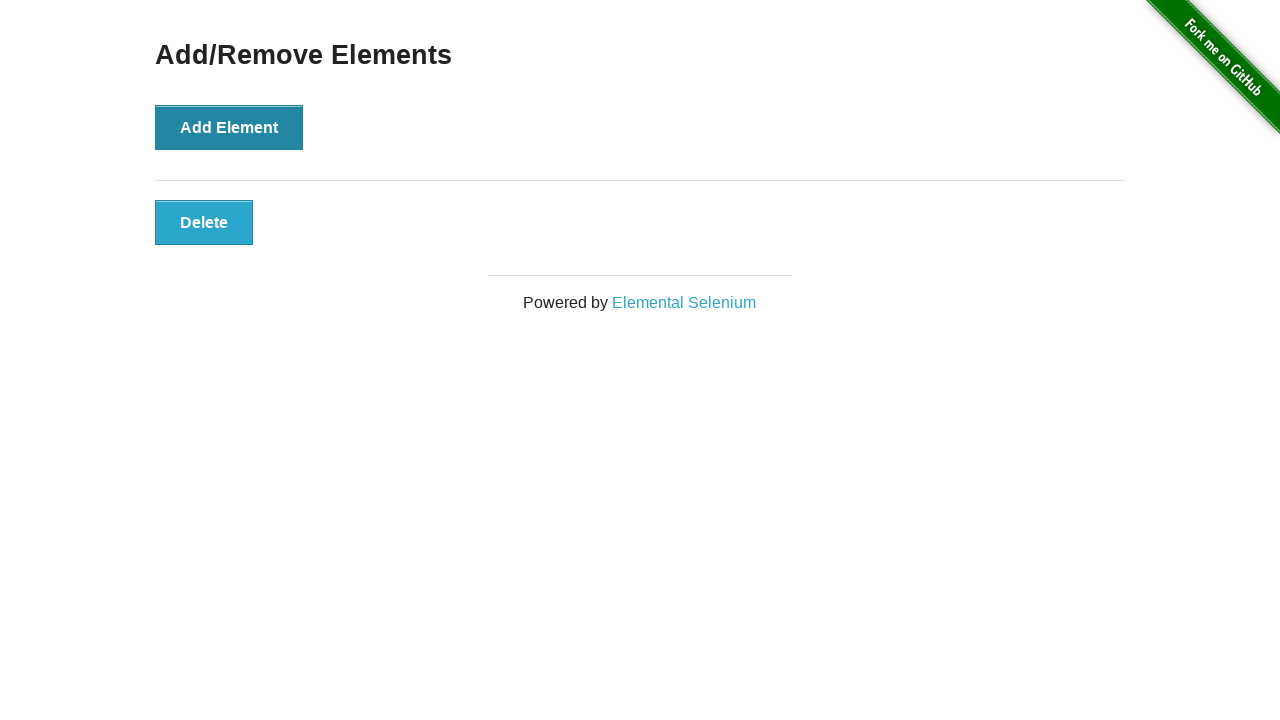

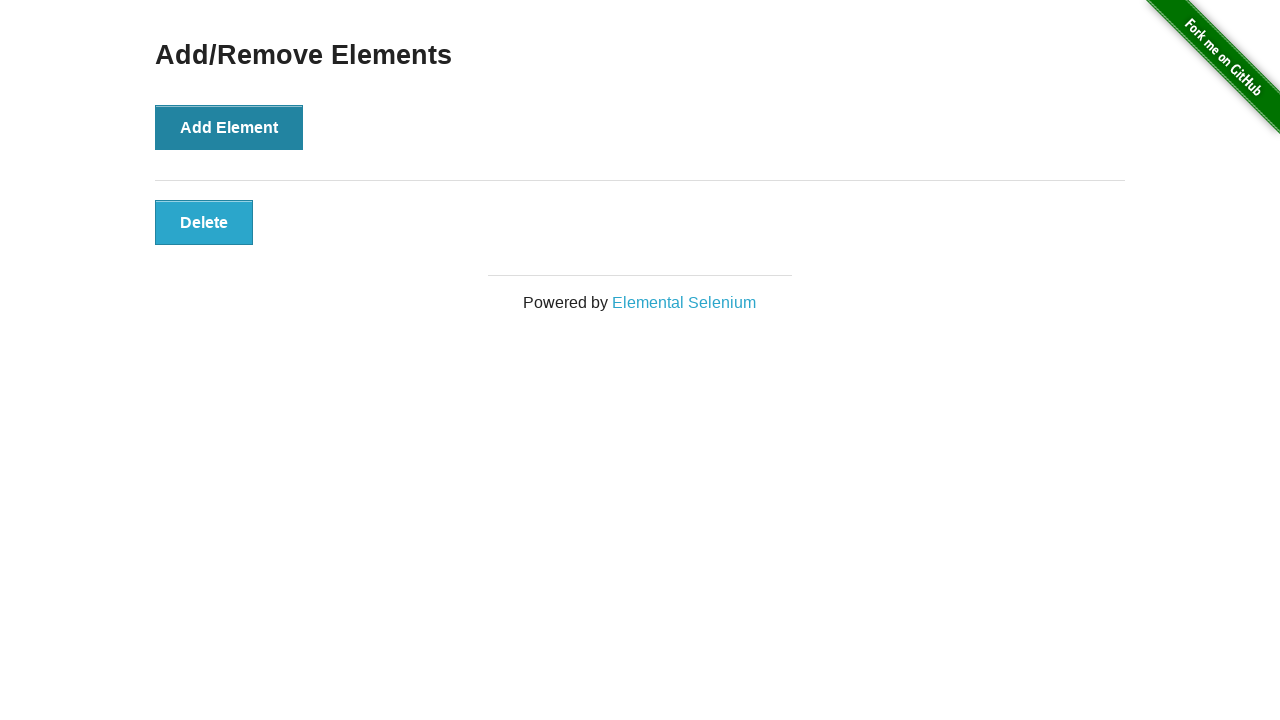